Tests adding a todo item to a sample todo application by typing text into the input field and pressing Enter

Starting URL: https://lambdatest.github.io/sample-todo-app/

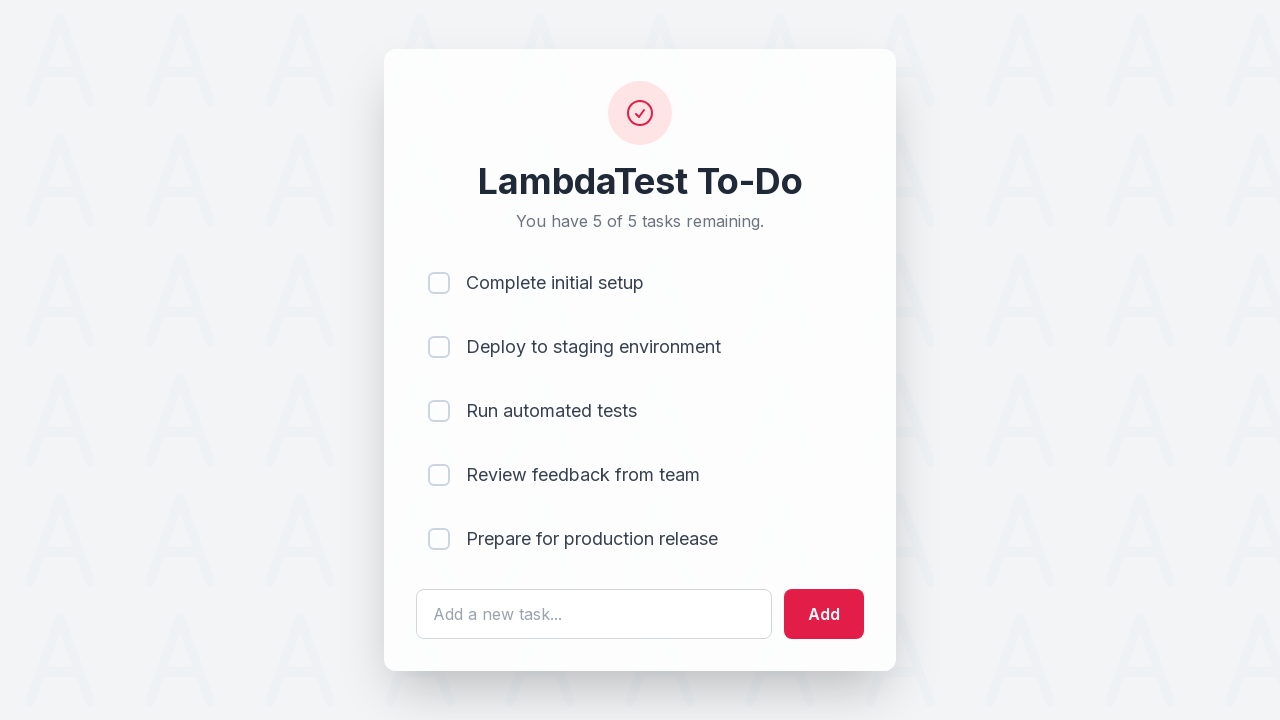

Filled todo input field with 'Learn Selenium' on #sampletodotext
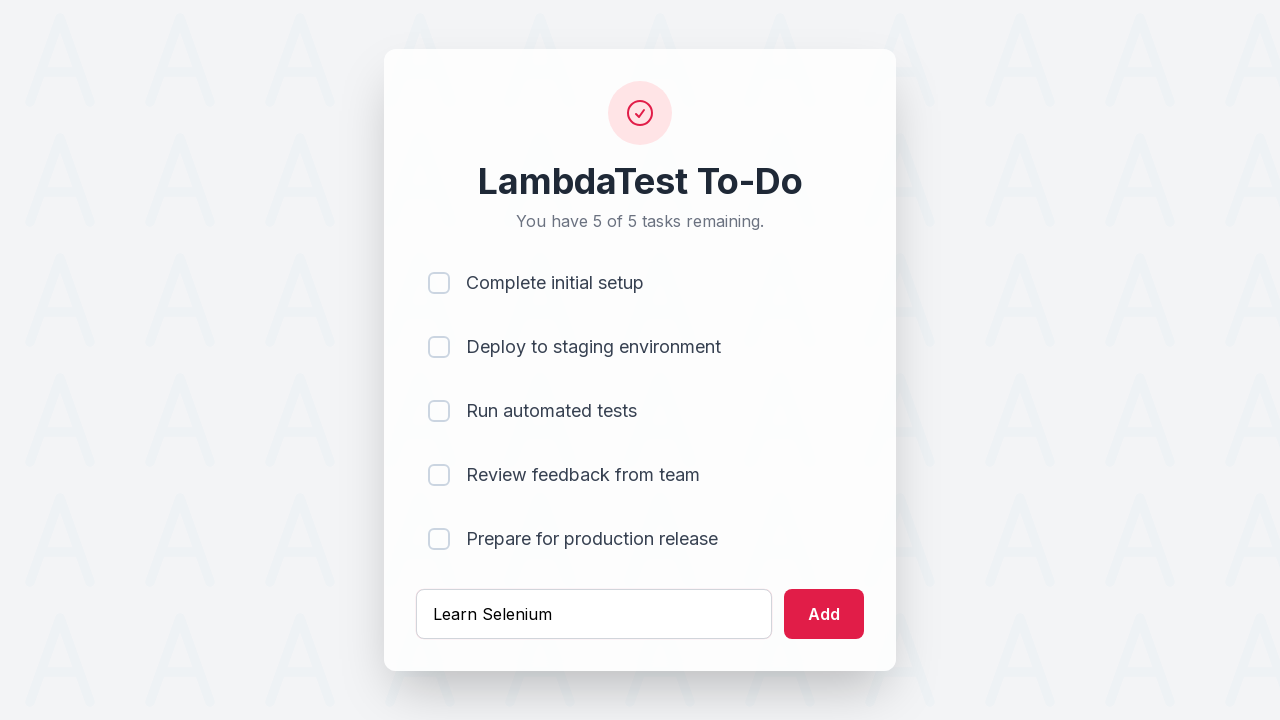

Pressed Enter to add the todo item on #sampletodotext
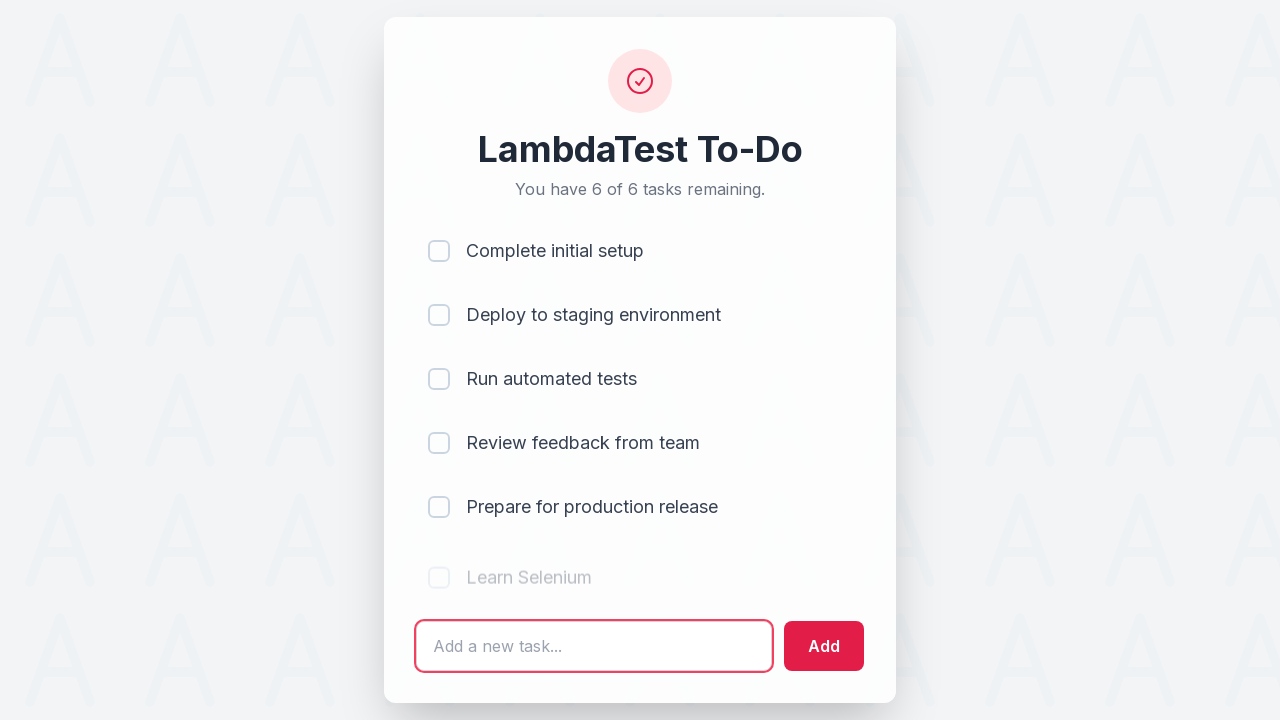

Todo item 'Learn Selenium' appeared in the list
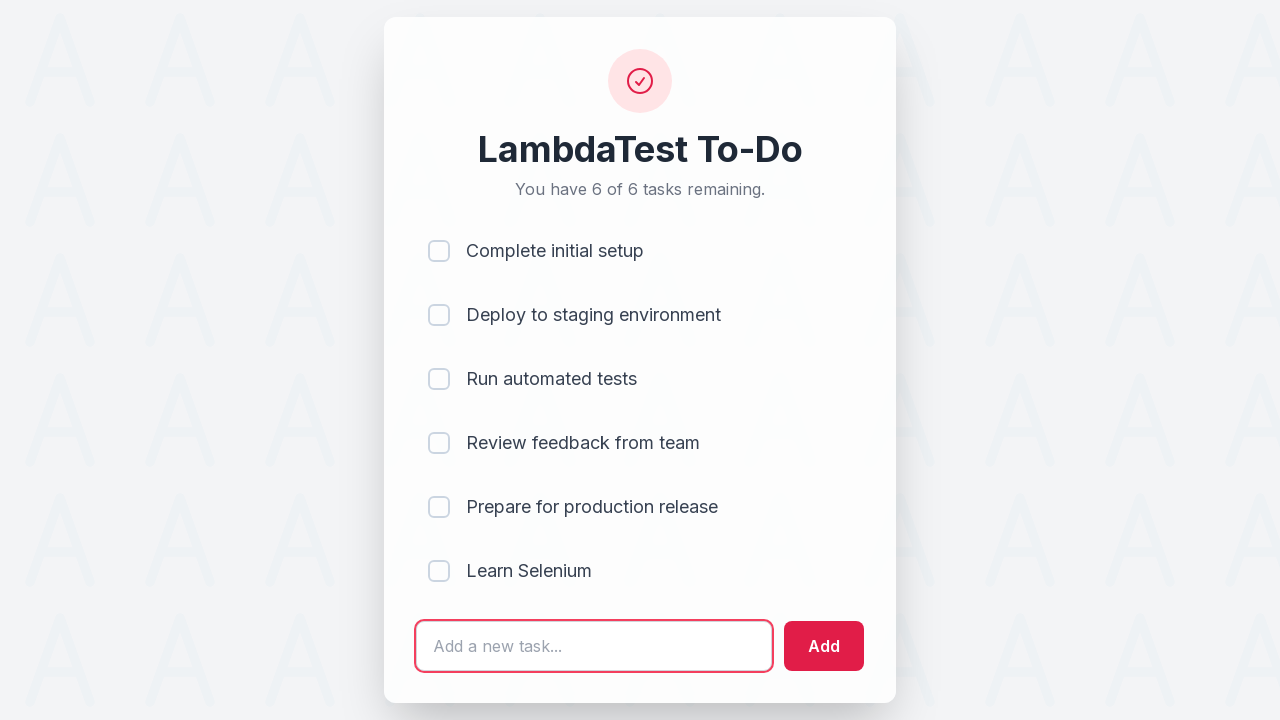

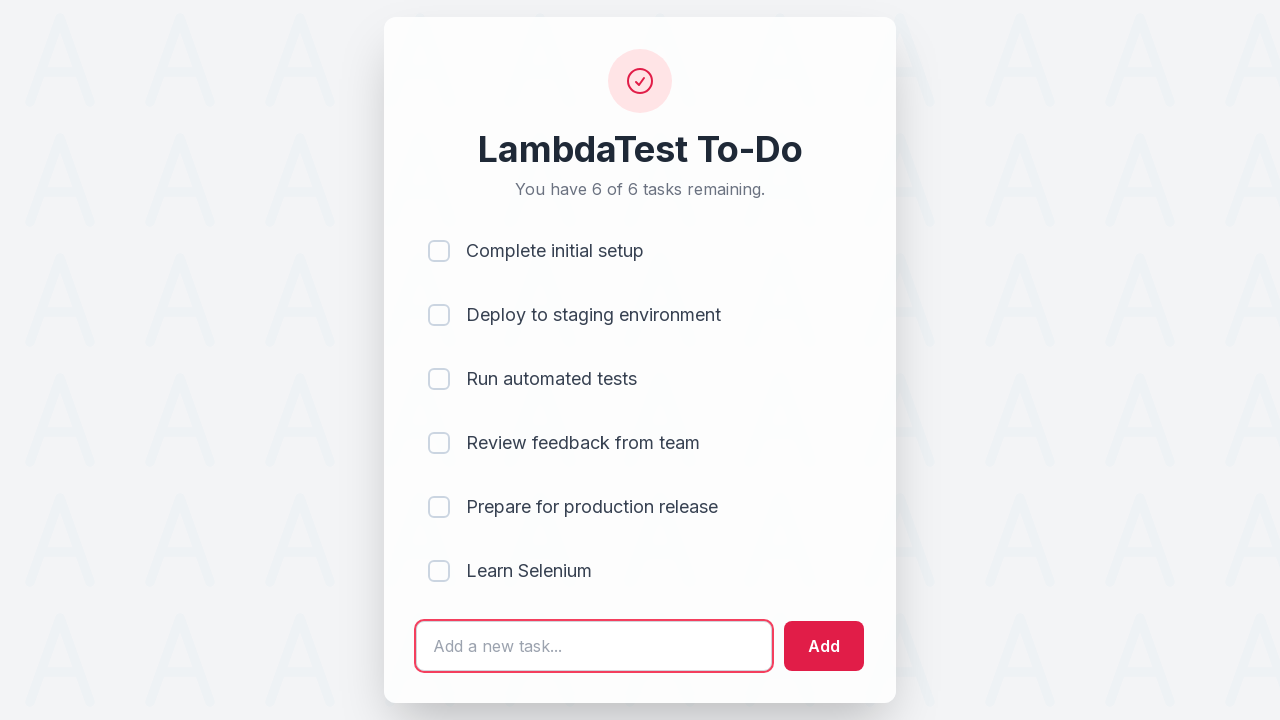